Tests the search functionality on python.org by entering "pycon" in the search box and clicking the search button, then verifying results are found

Starting URL: https://www.python.org

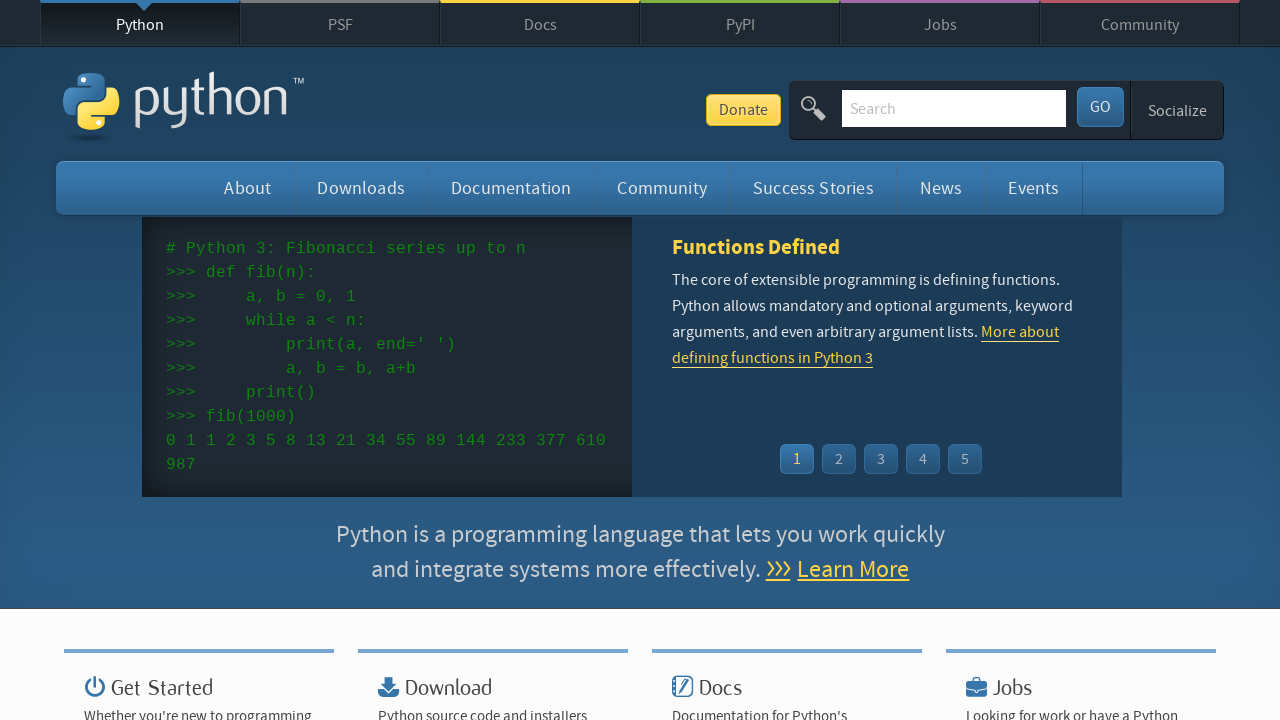

Verified page title contains 'Python'
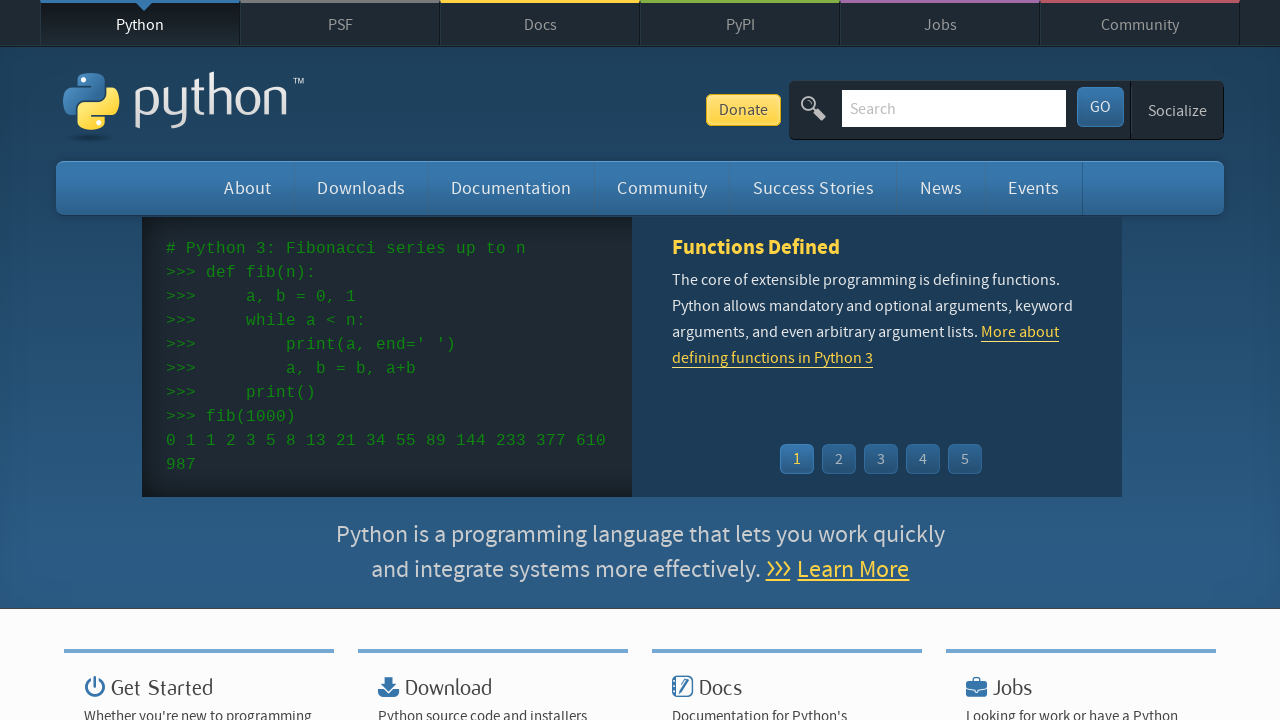

Filled search box with 'pycon' on input#id-search-field
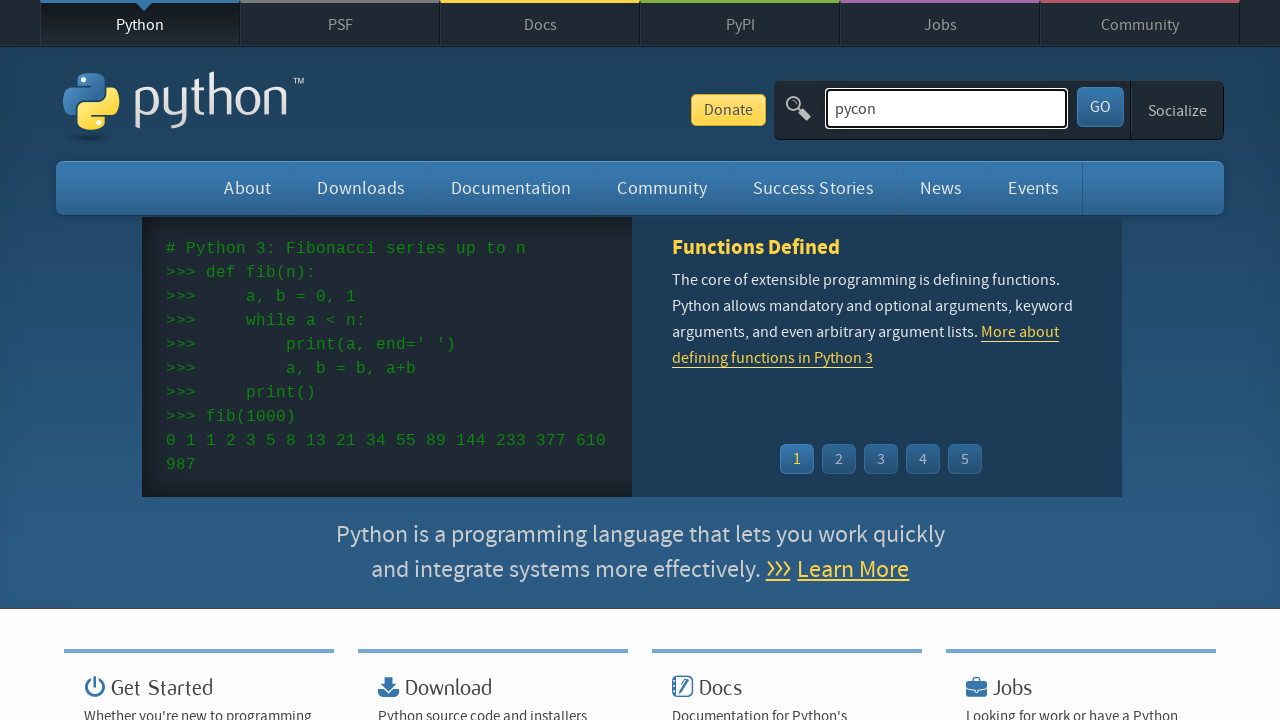

Clicked search button to submit query at (1100, 107) on button#submit
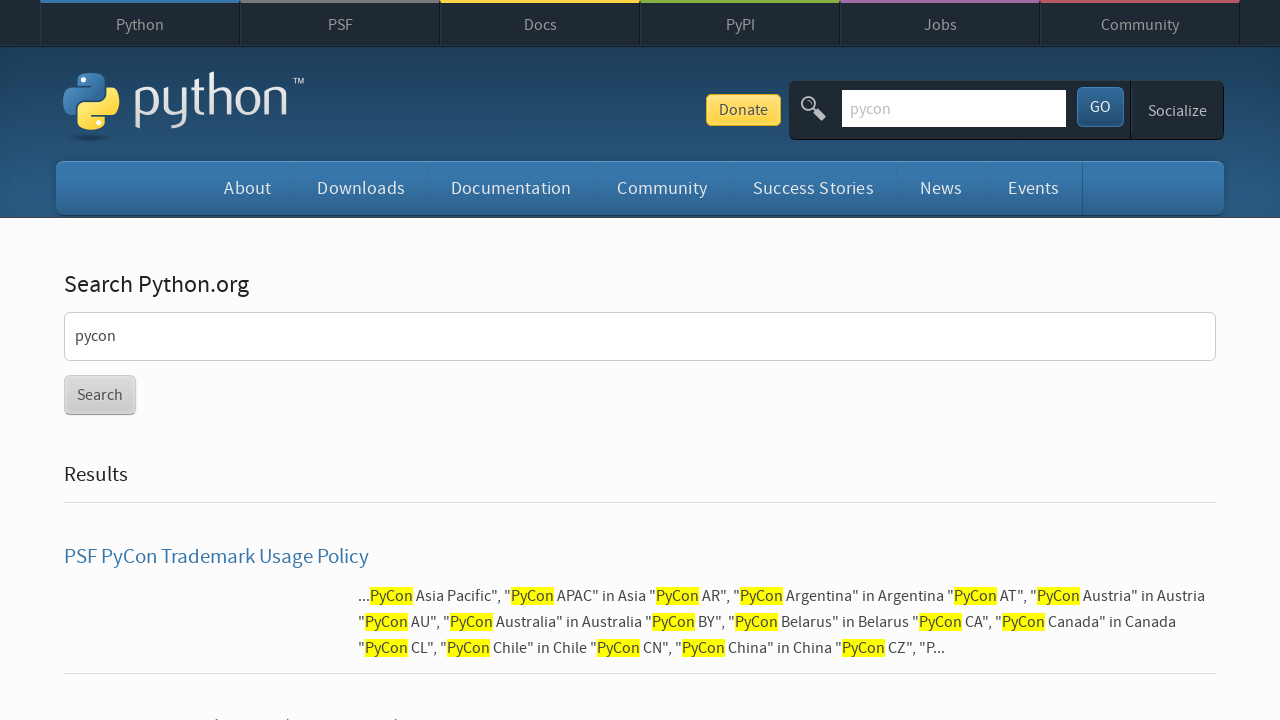

Search results loaded and verified
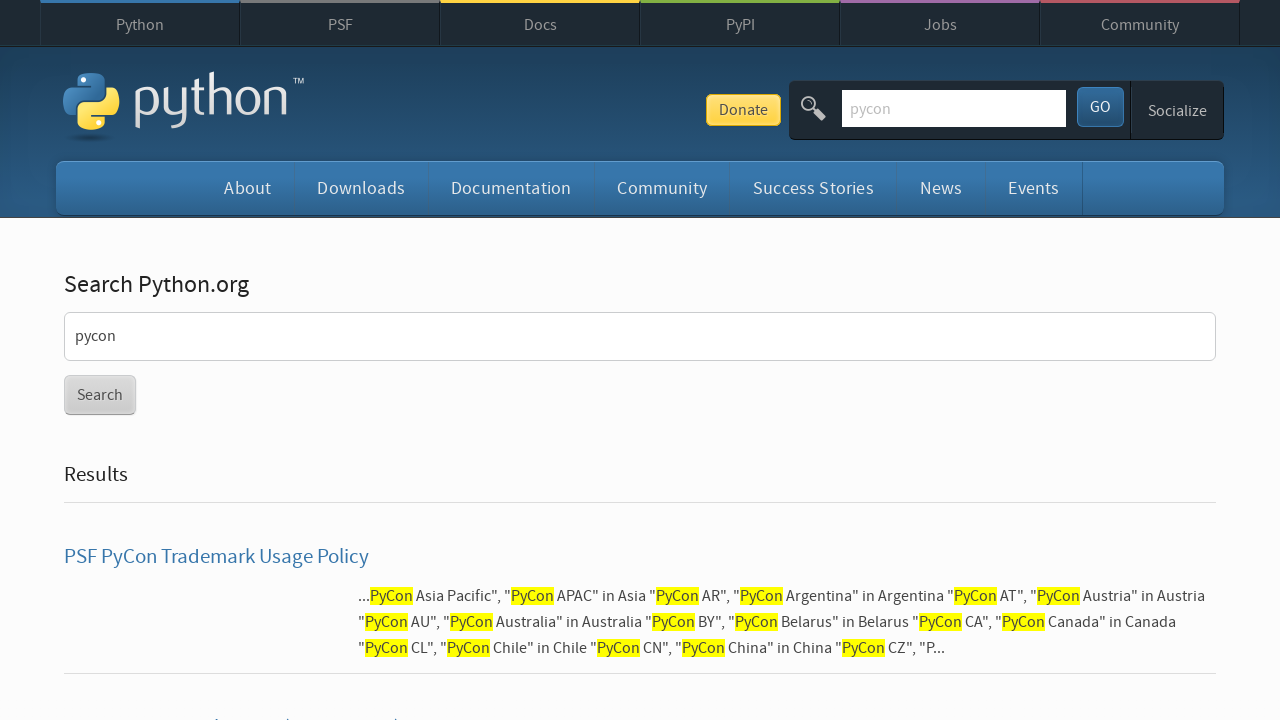

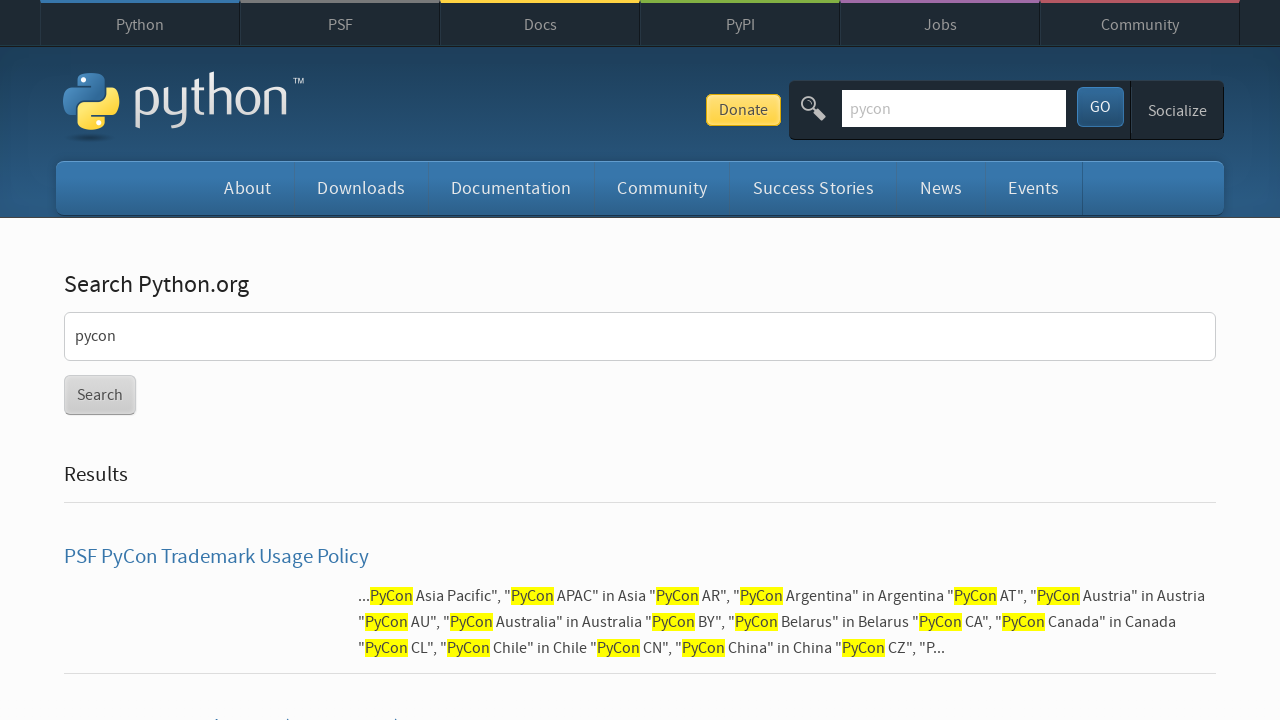